Tests navigation from reset password page back to login page using remember password link

Starting URL: https://hrm.anhtester.com/erp/login

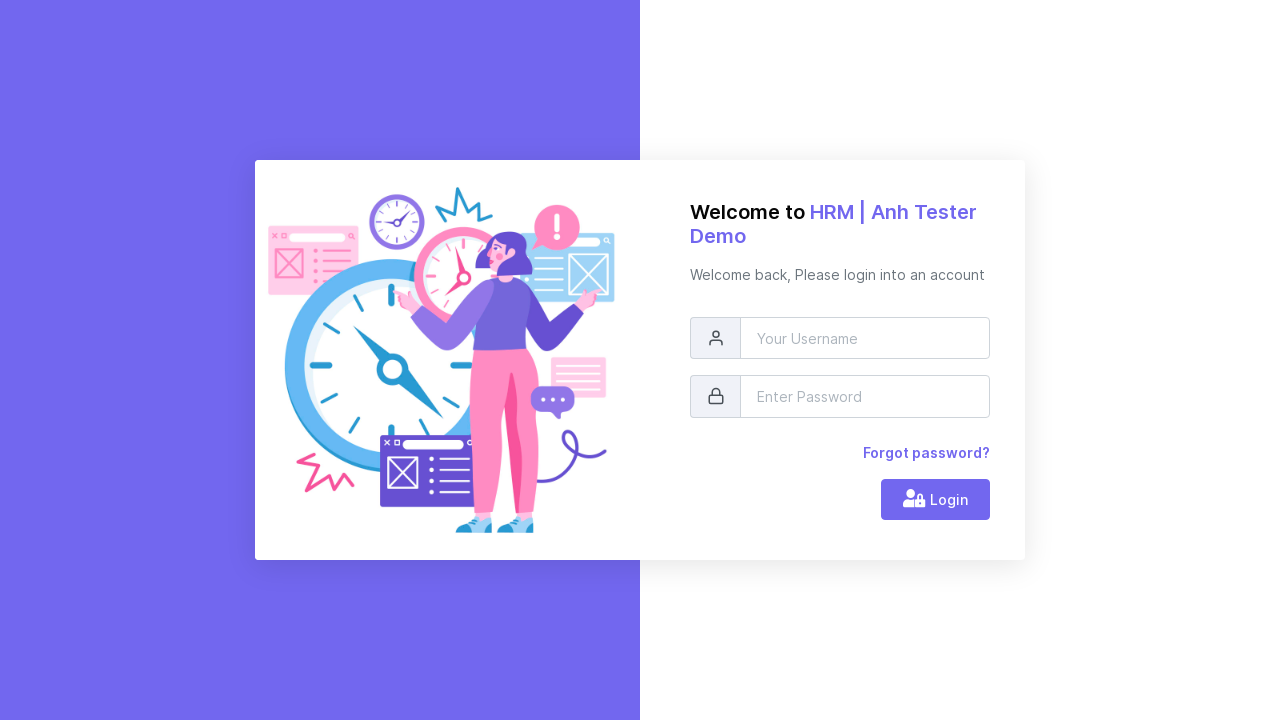

Clicked 'Forgot password?' link to navigate to reset password page at (926, 452) on xpath=//span[normalize-space()='Forgot password?']
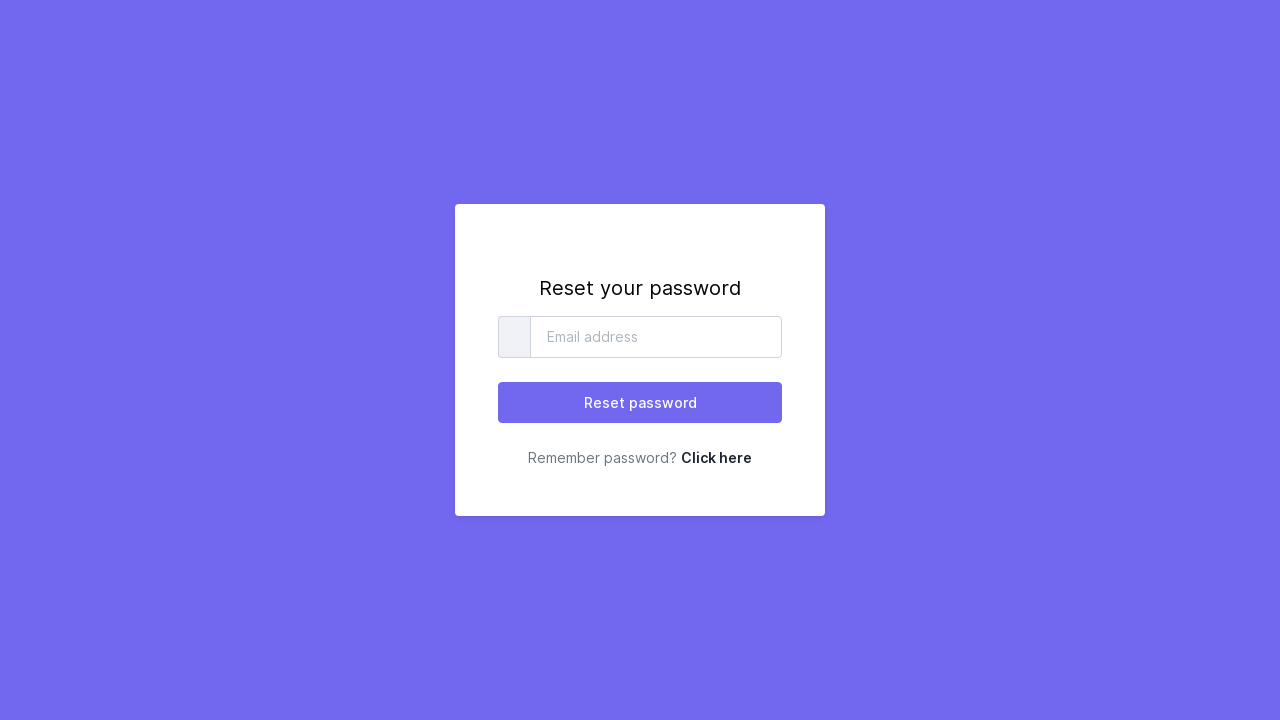

Clicked 'Click here' link to navigate back to login page at (716, 458) on xpath=//a[normalize-space()='Click here']
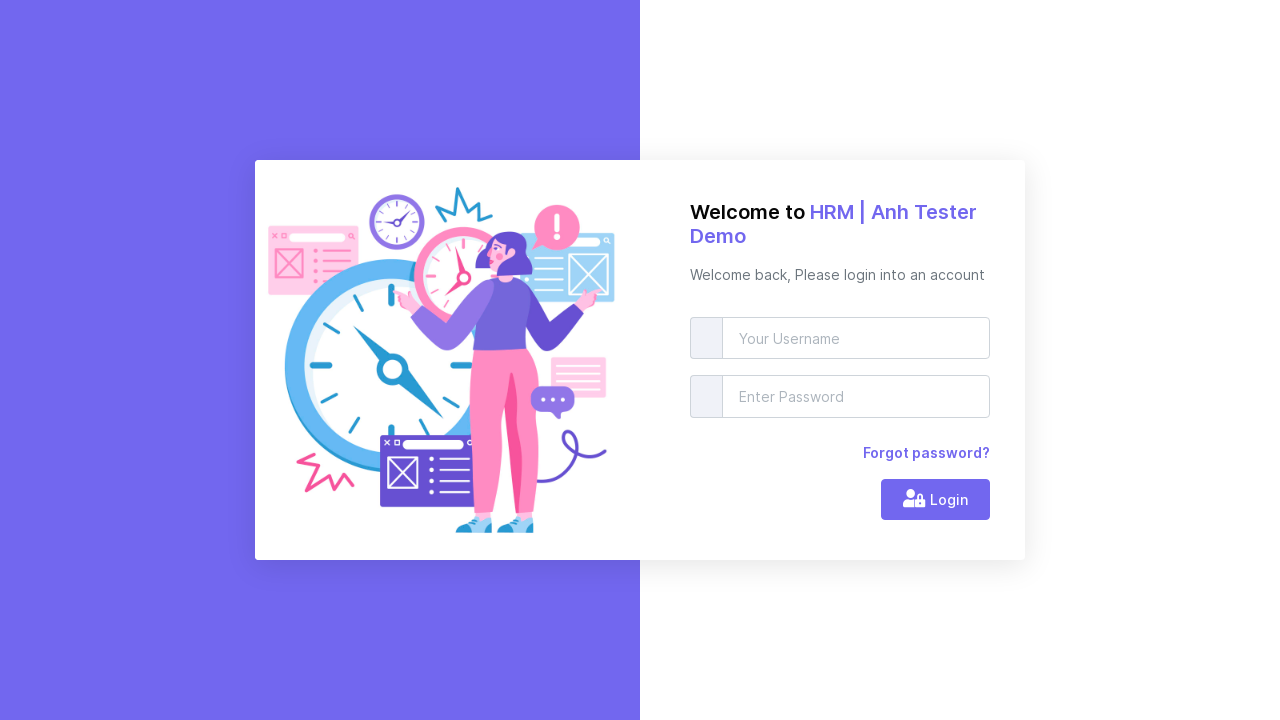

Verified page title is 'HRM | Anh Tester Demo | Log in' - successfully back on login page
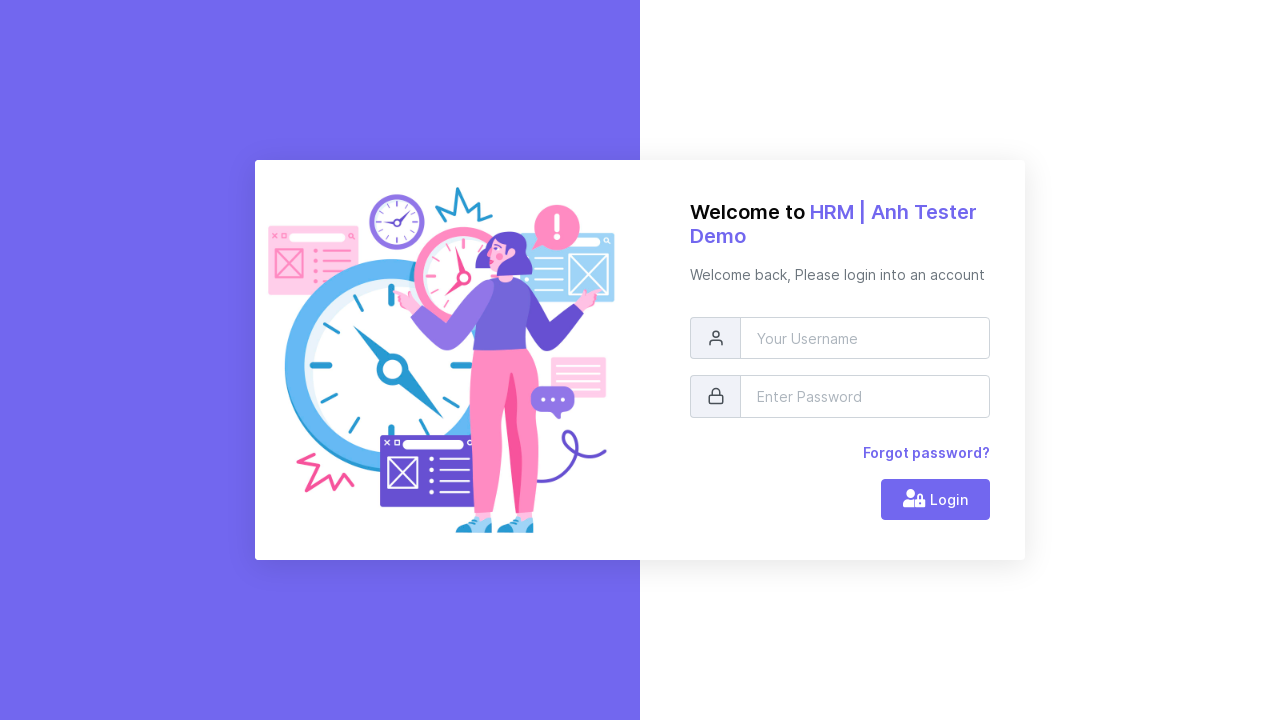

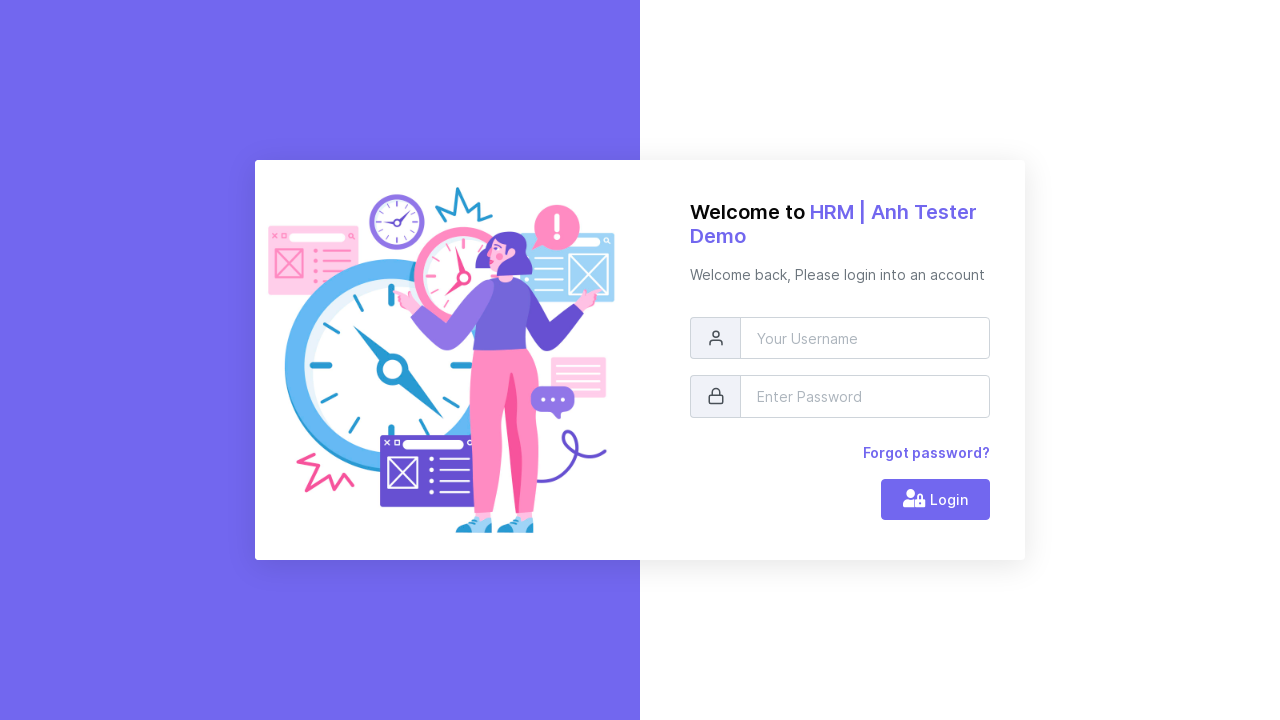